Tests checkbox functionality by ensuring both checkboxes are selected, clicking them if they are not already checked

Starting URL: https://the-internet.herokuapp.com/checkboxes

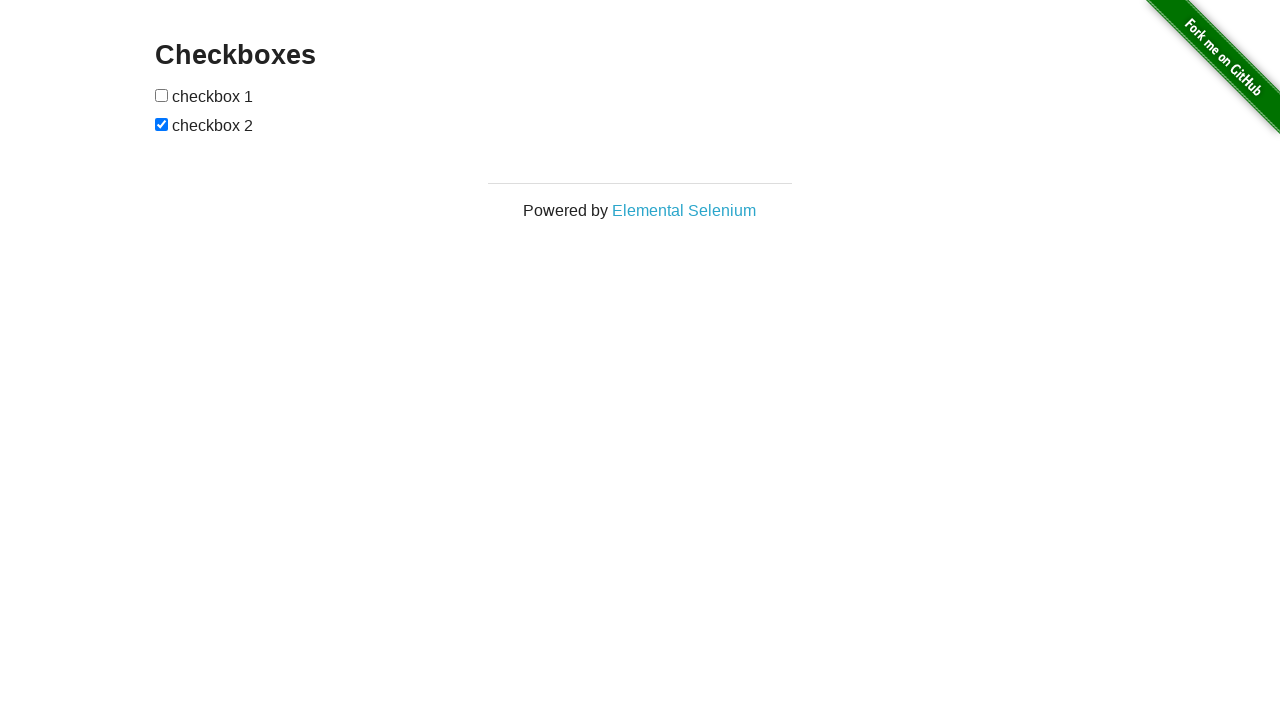

Located first checkbox element
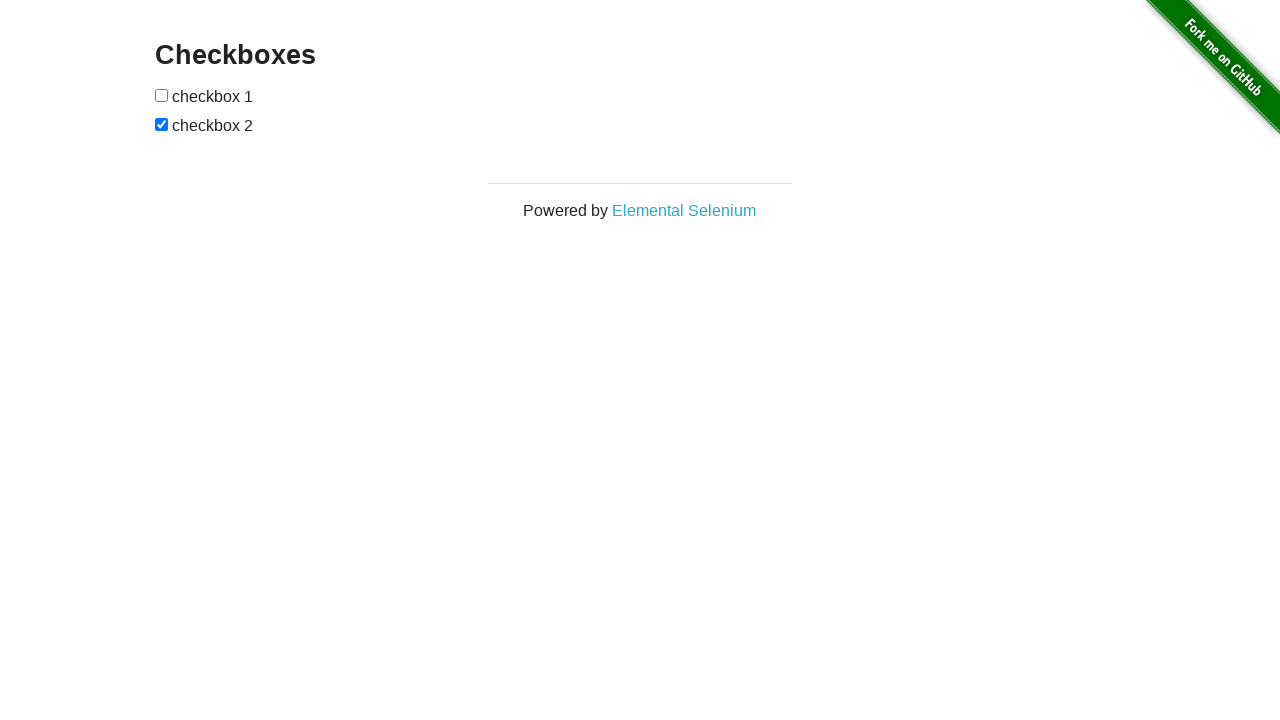

Located second checkbox element
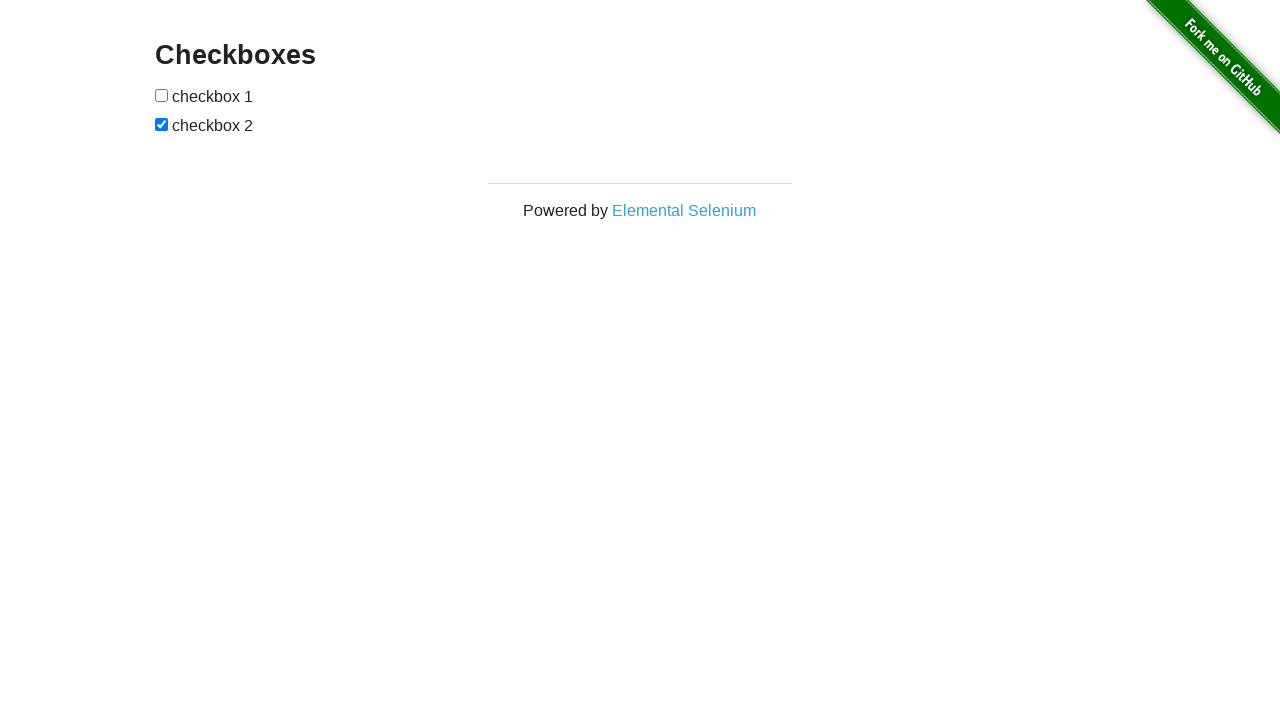

First checkbox was unchecked, clicked to select it at (162, 95) on xpath=/html/body/div[2]/div/div/form/input[1]
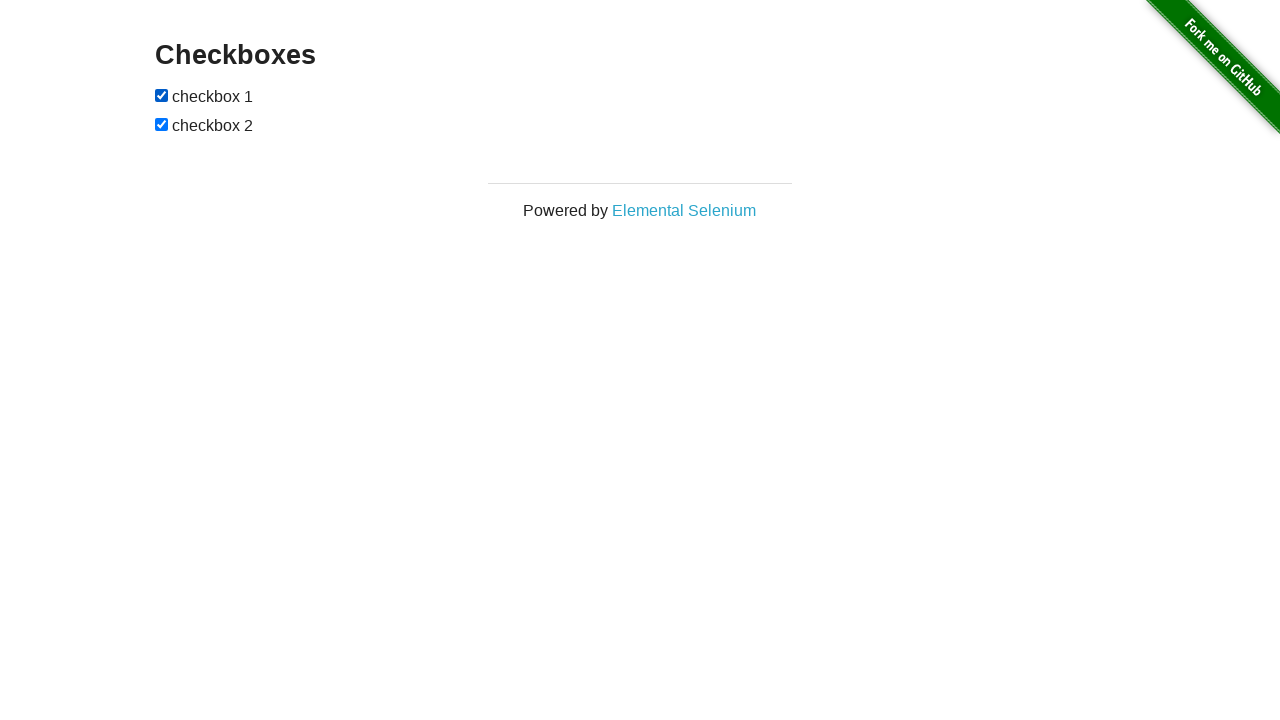

Second checkbox is already checked
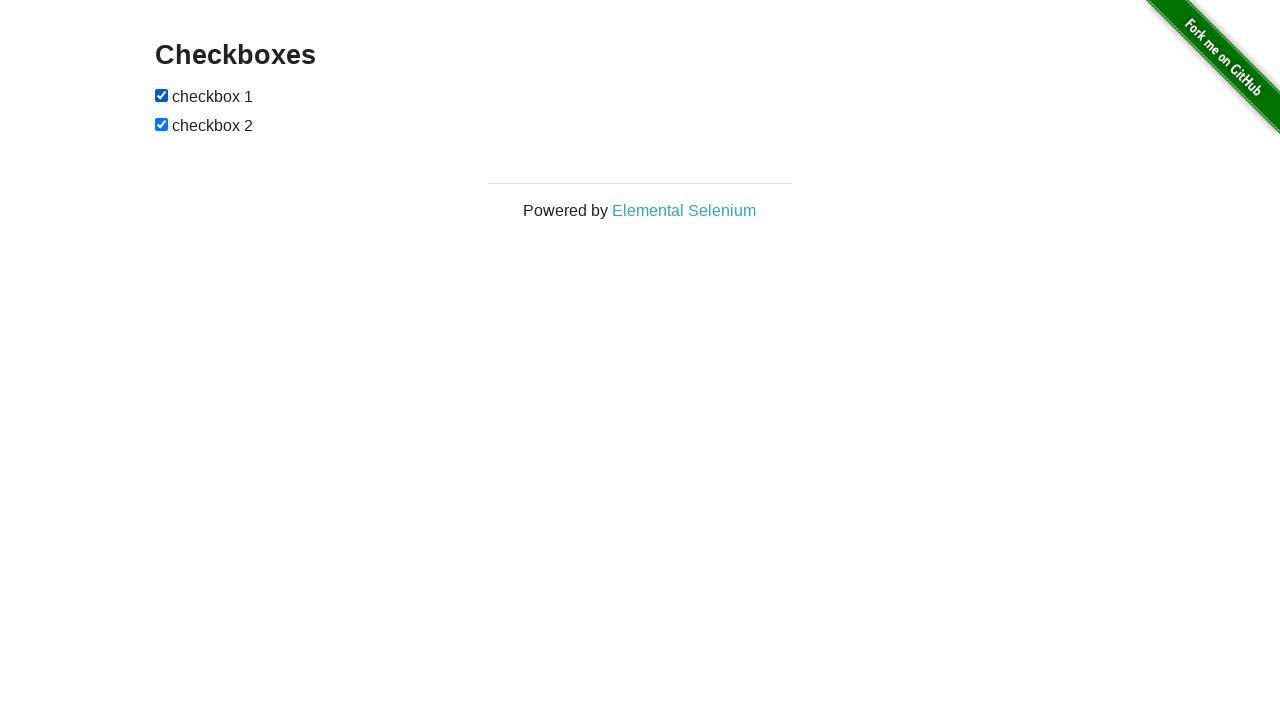

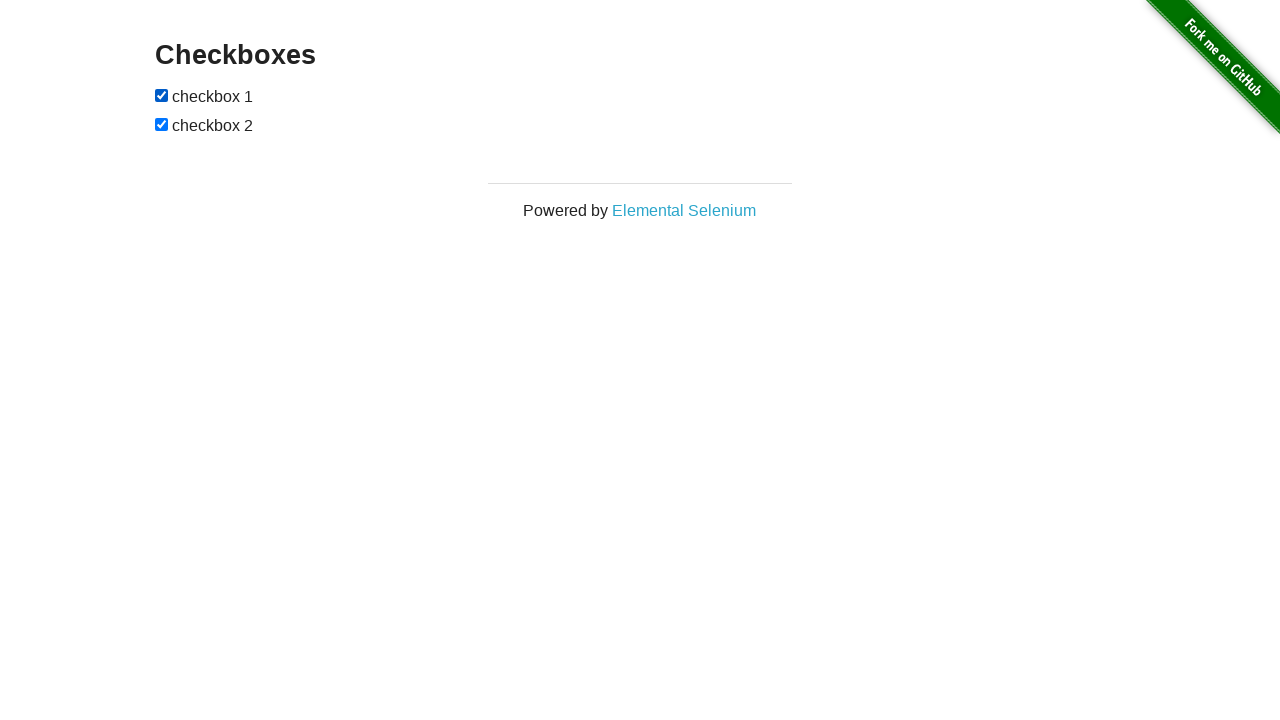